Tests scrolling to an element and filling form fields for name and date on a scrollable form page

Starting URL: https://formy-project.herokuapp.com/scroll

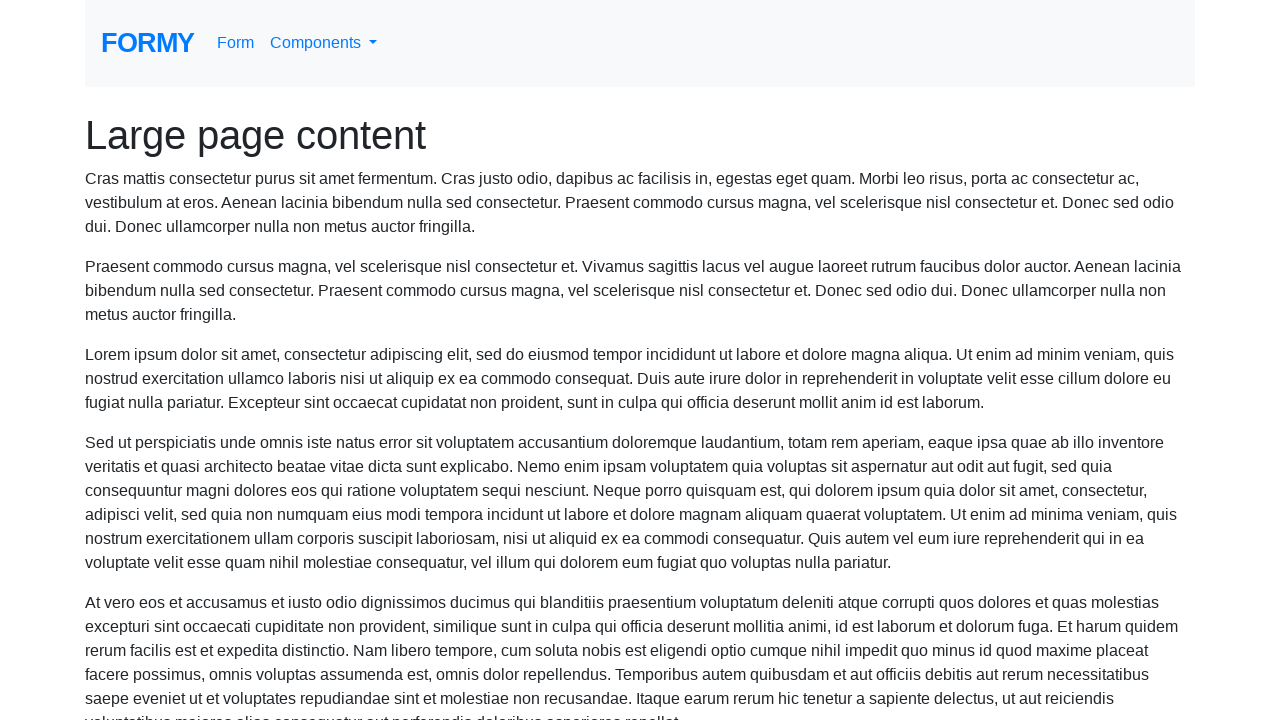

Located name field element
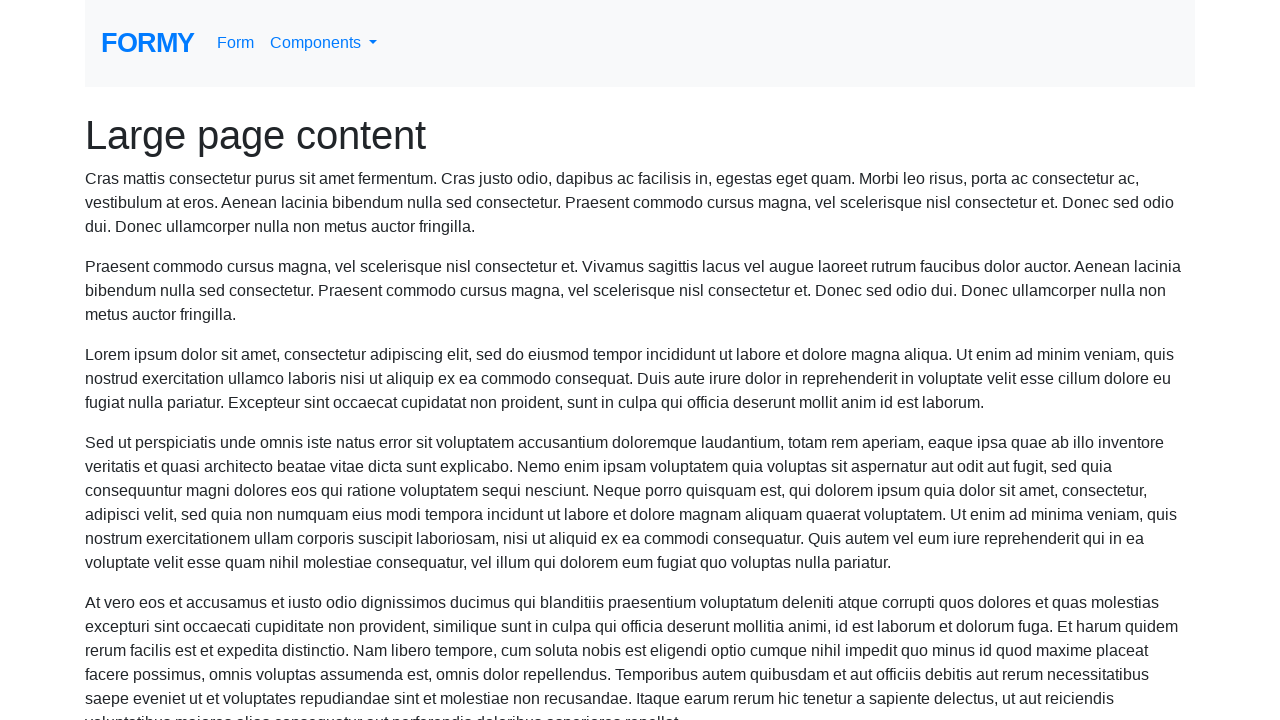

Scrolled to name field
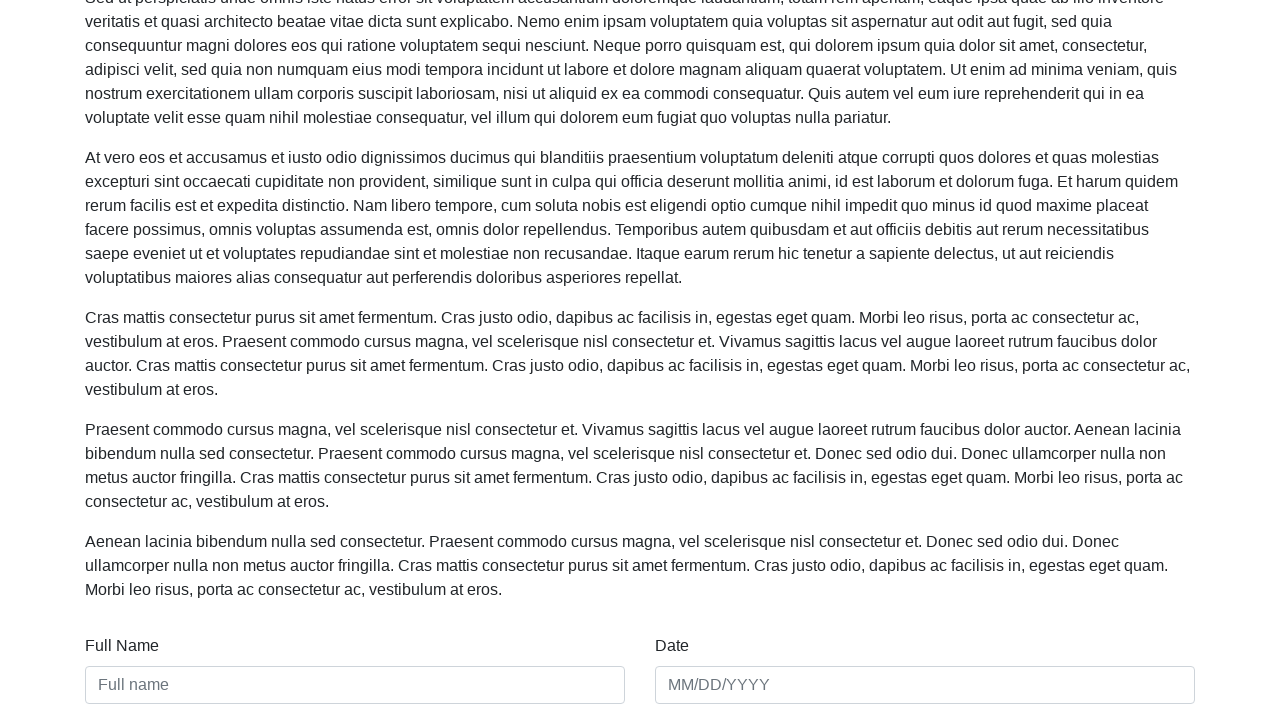

Filled name field with 'Manoj Kumar' on #name
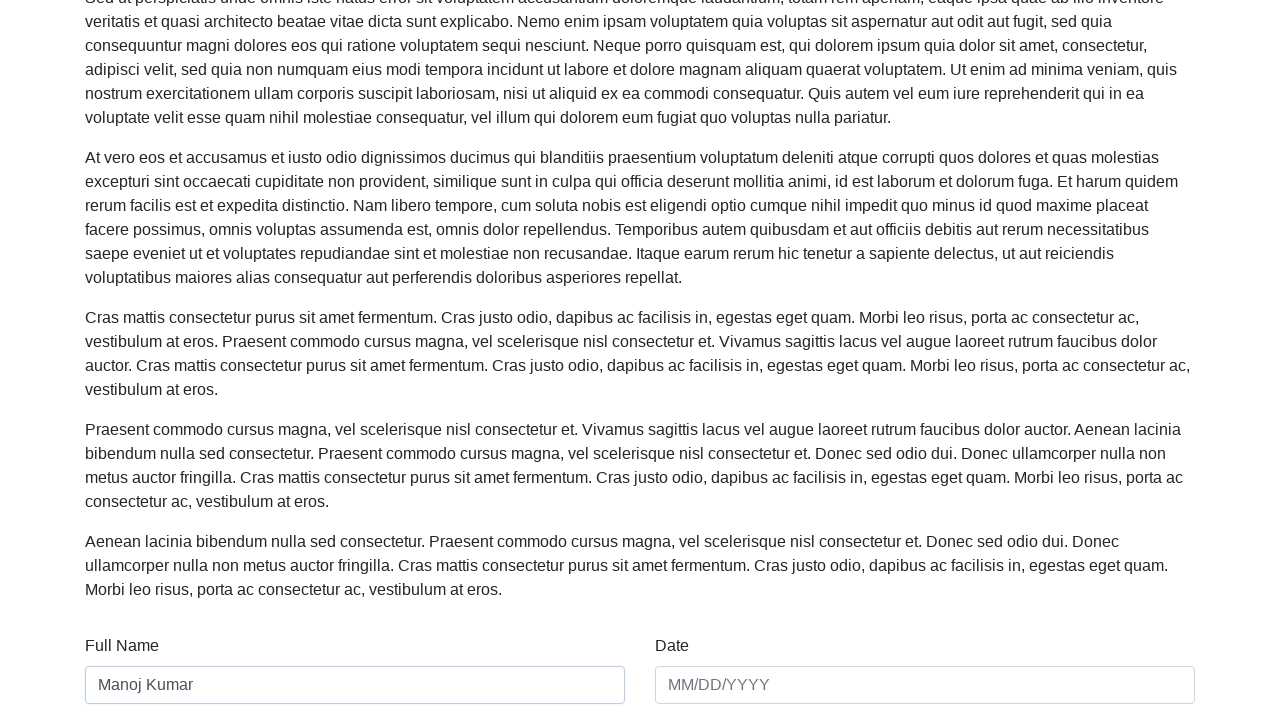

Filled date field with '10/1/18' on #date
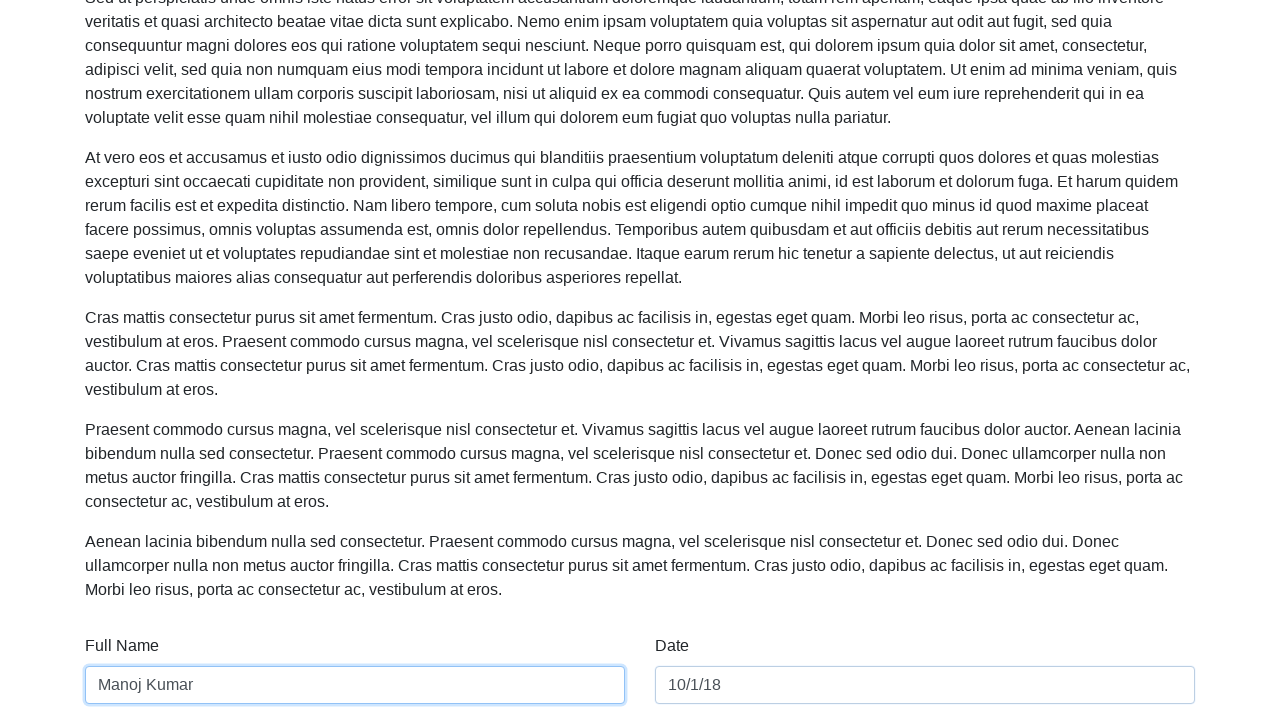

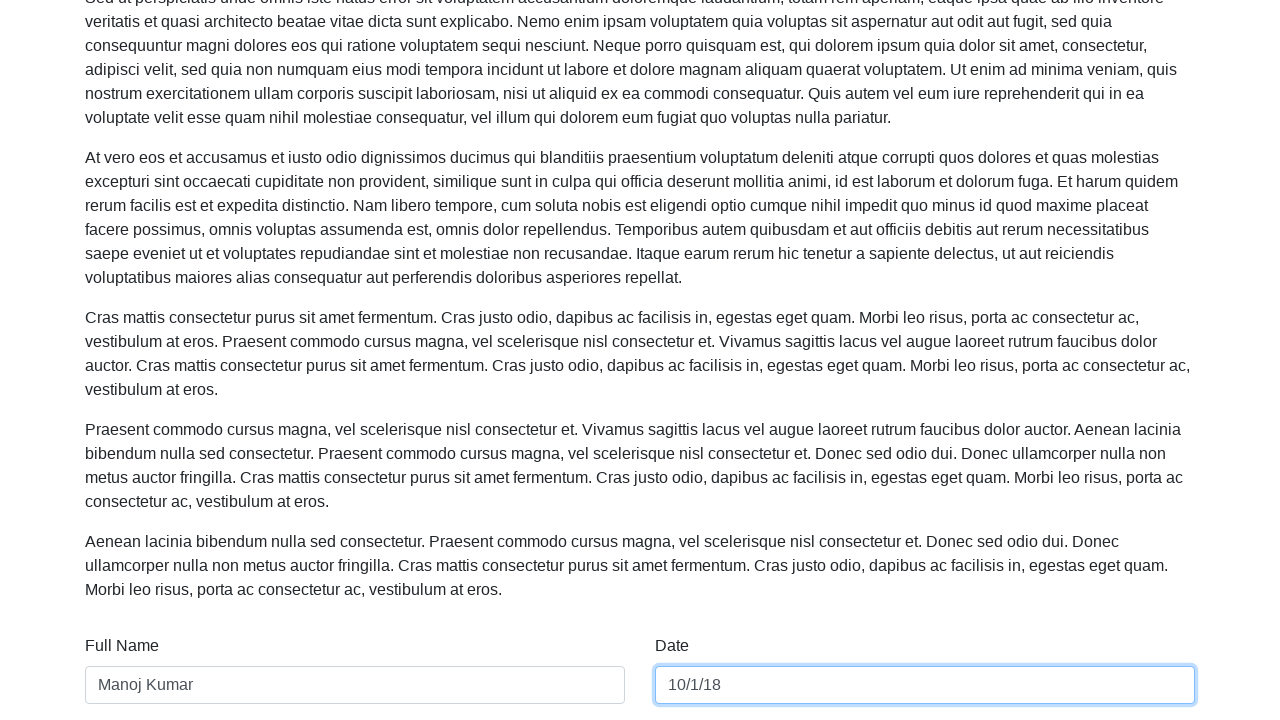